Navigates to Daraz Bangladesh website and maximizes the browser window

Starting URL: https://www.daraz.com.bd/

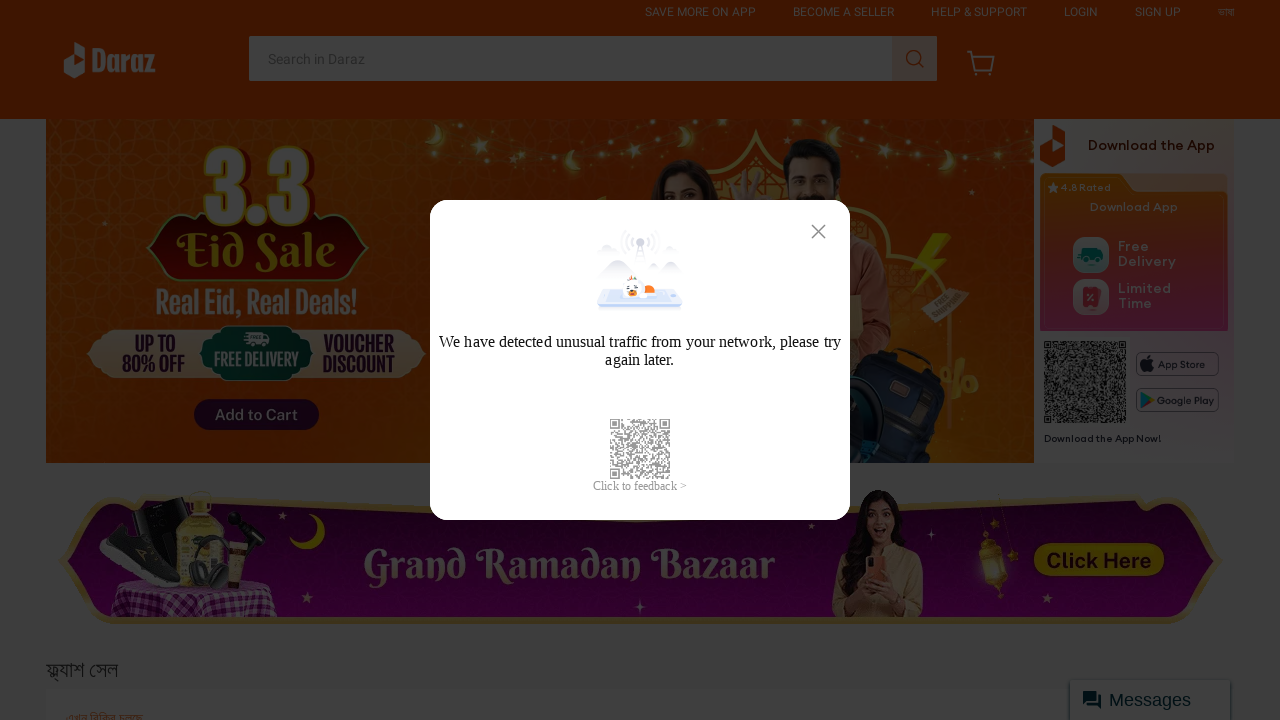

Navigated to Daraz Bangladesh website
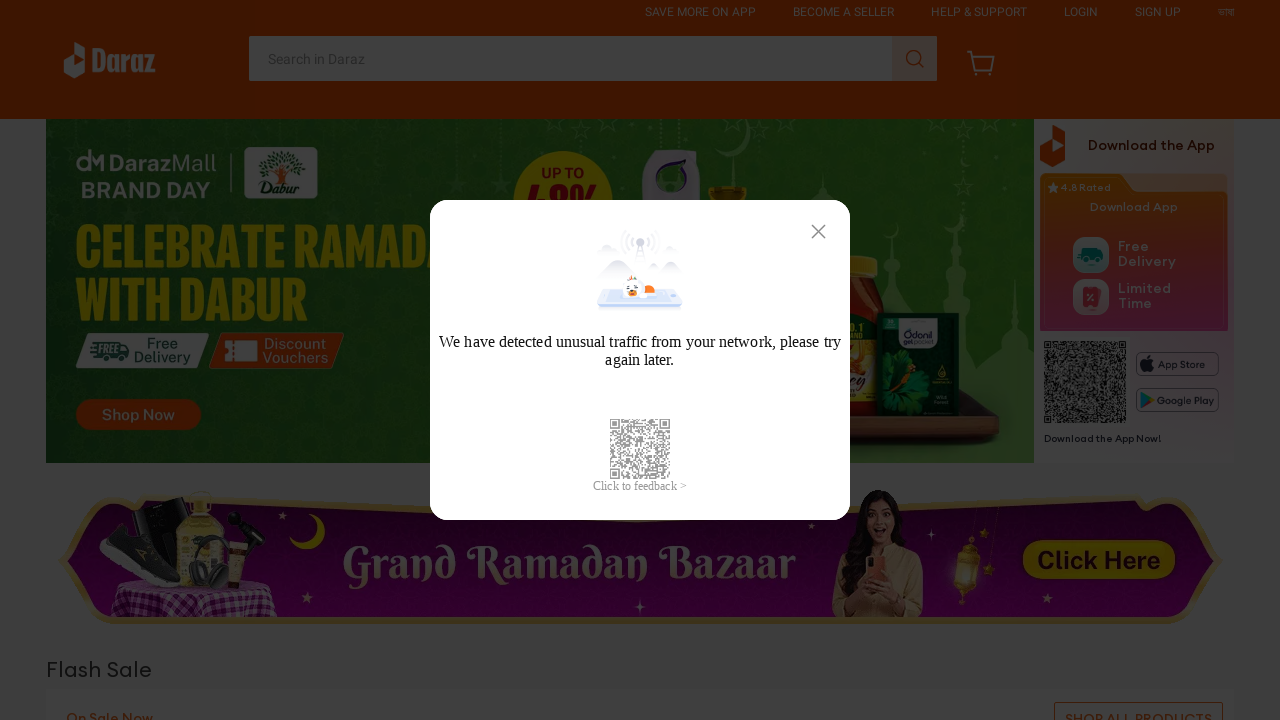

Maximized browser window
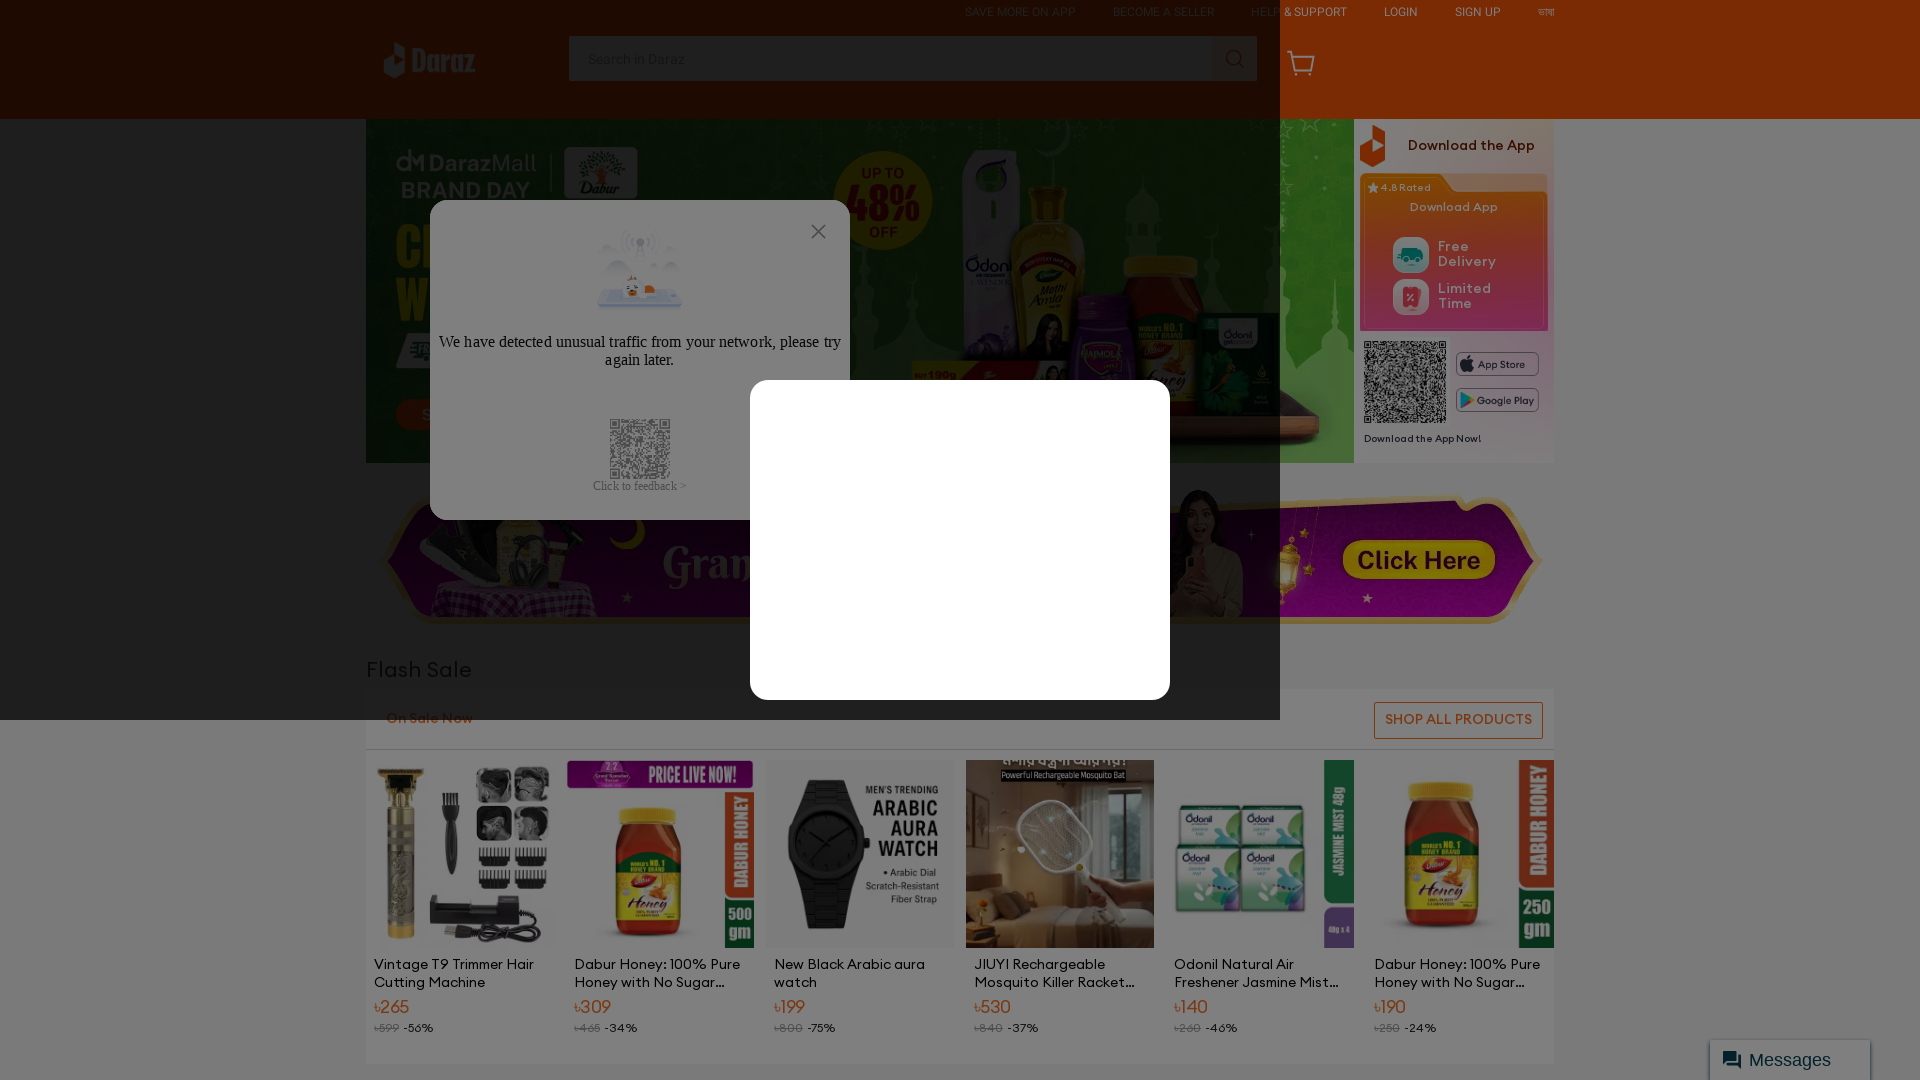

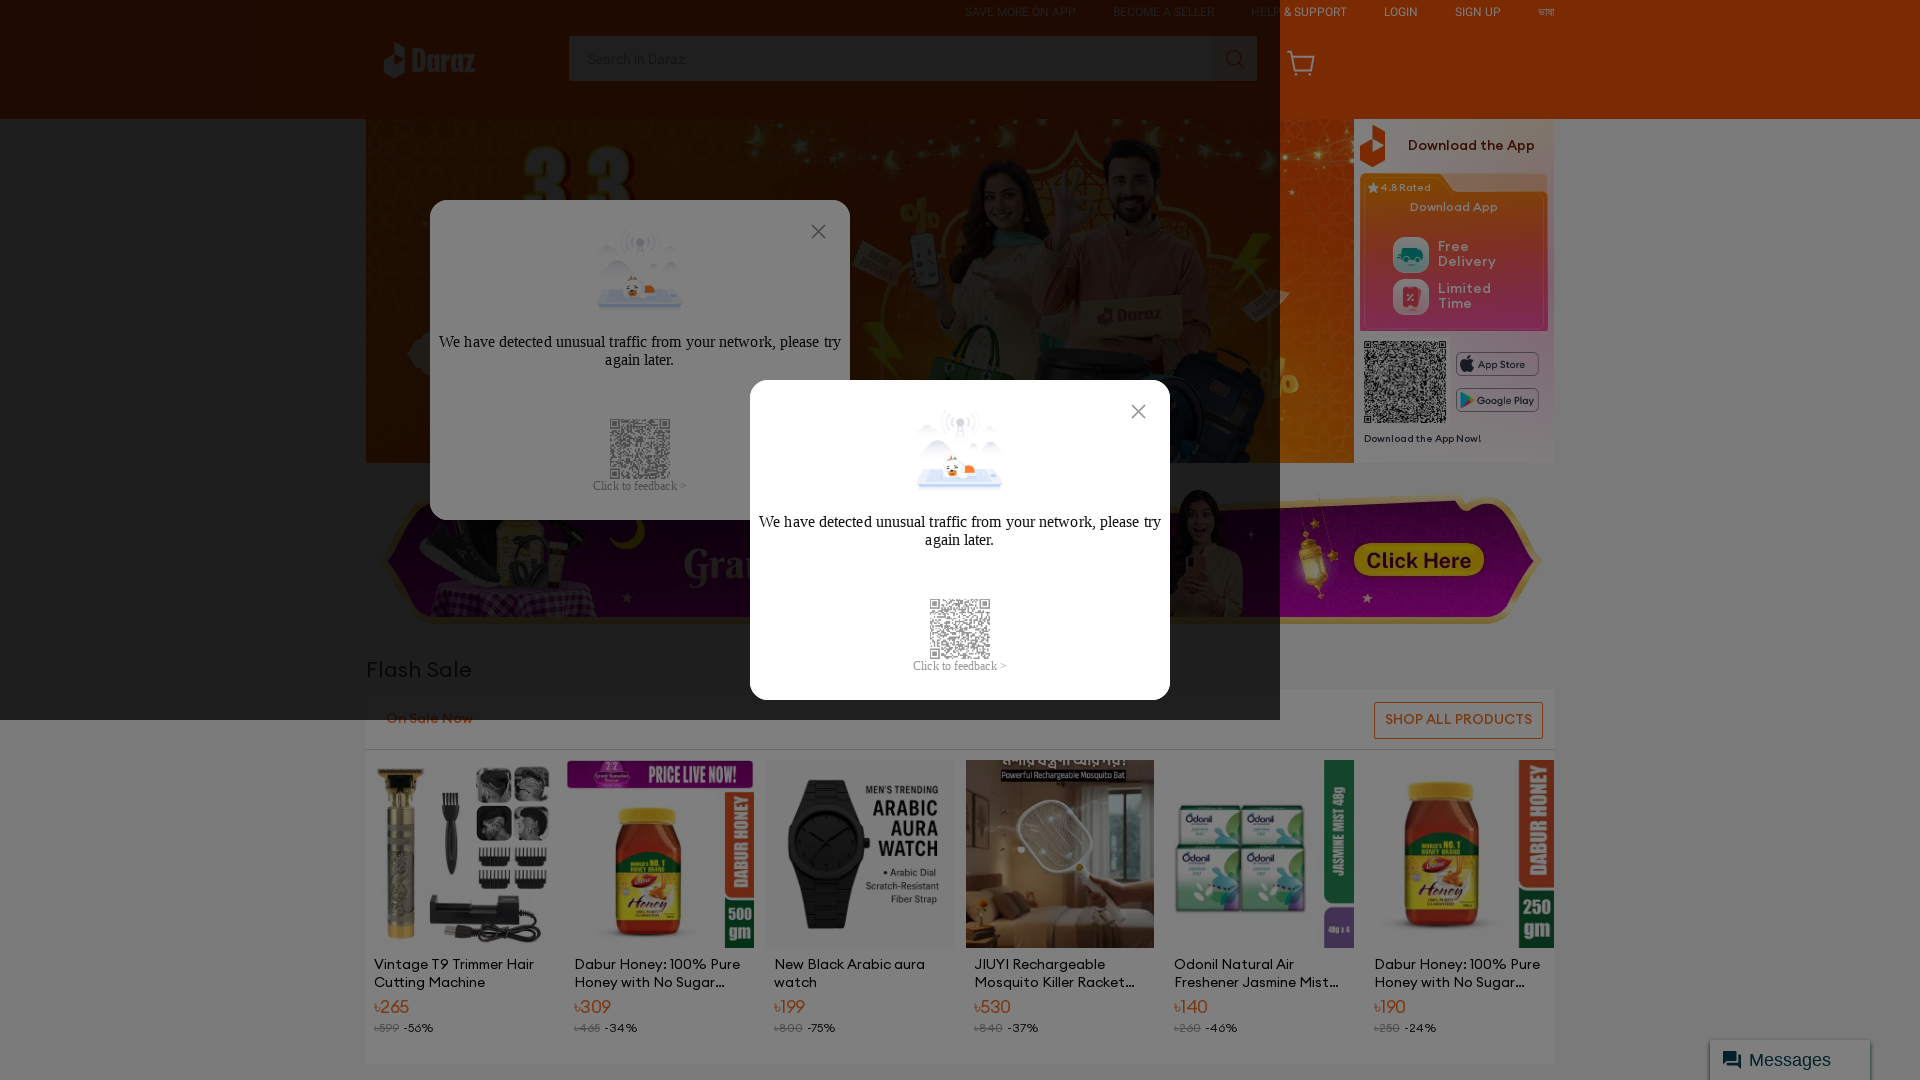